Navigates to an OpenCart login page and types text into a search field character by character with pauses between each keystroke

Starting URL: https://naveenautomationlabs.com/opencart/index.php?route=account/login

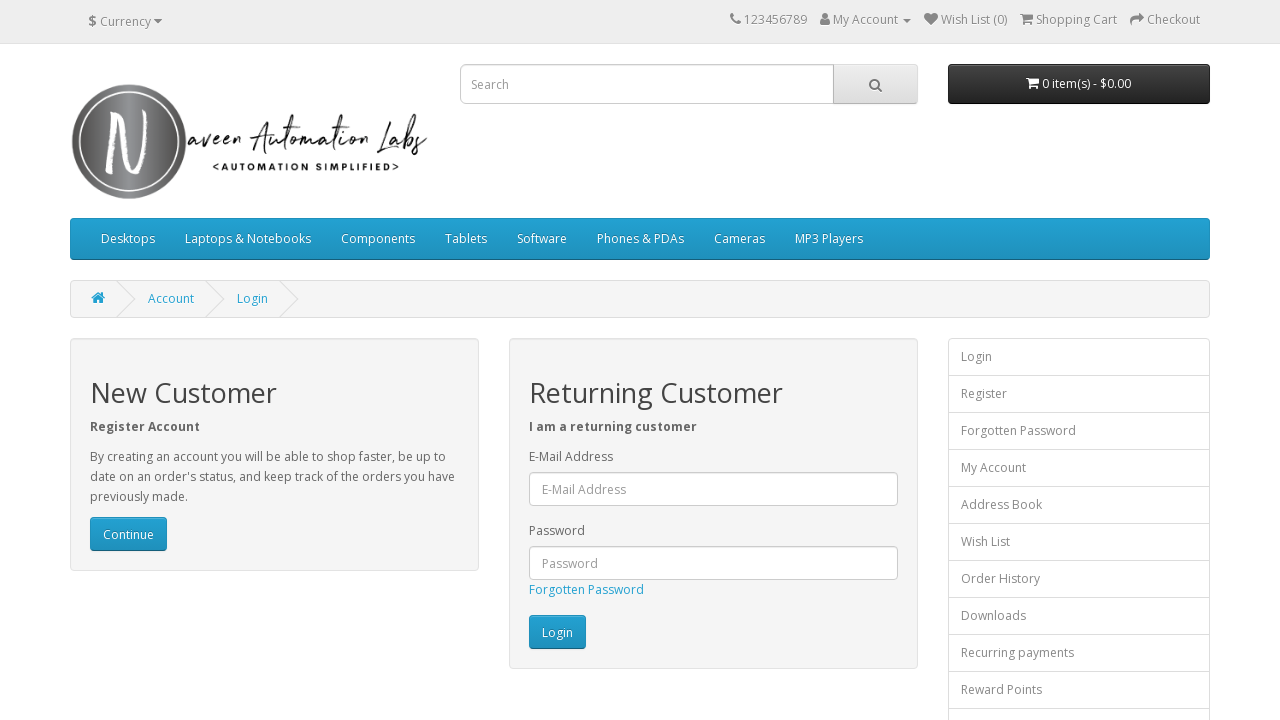

Navigated to OpenCart login page
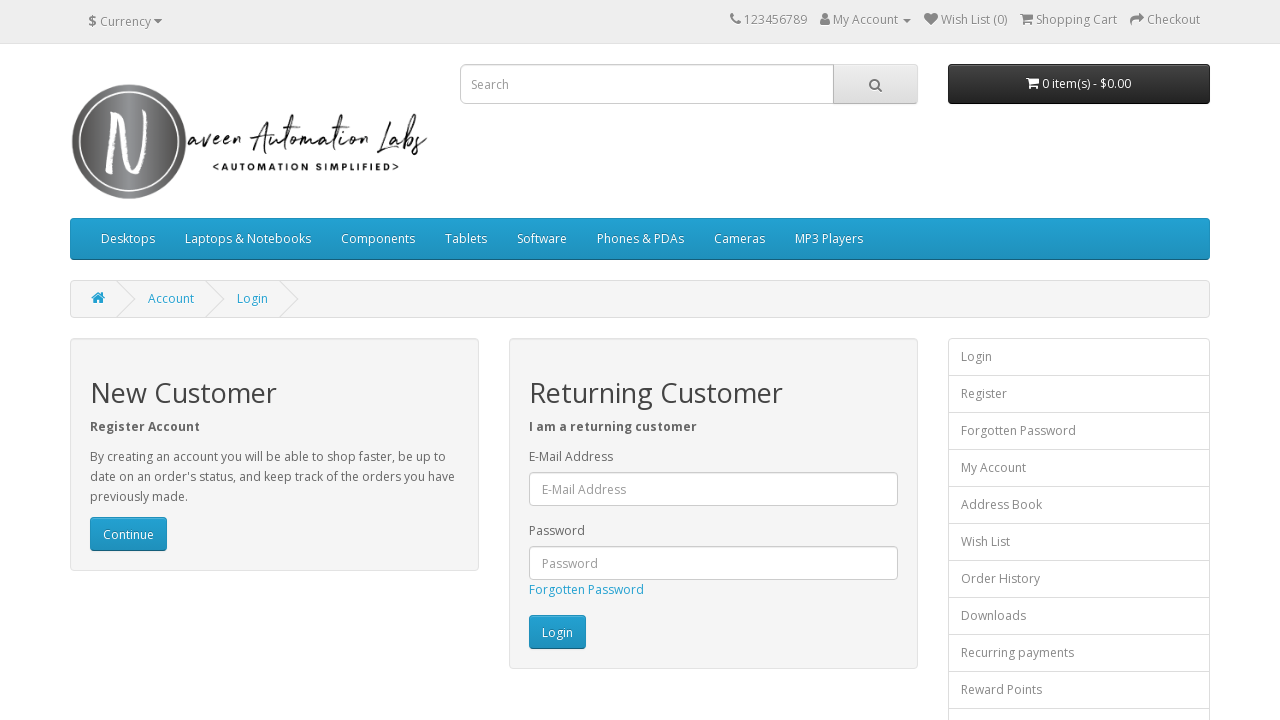

Located search input field
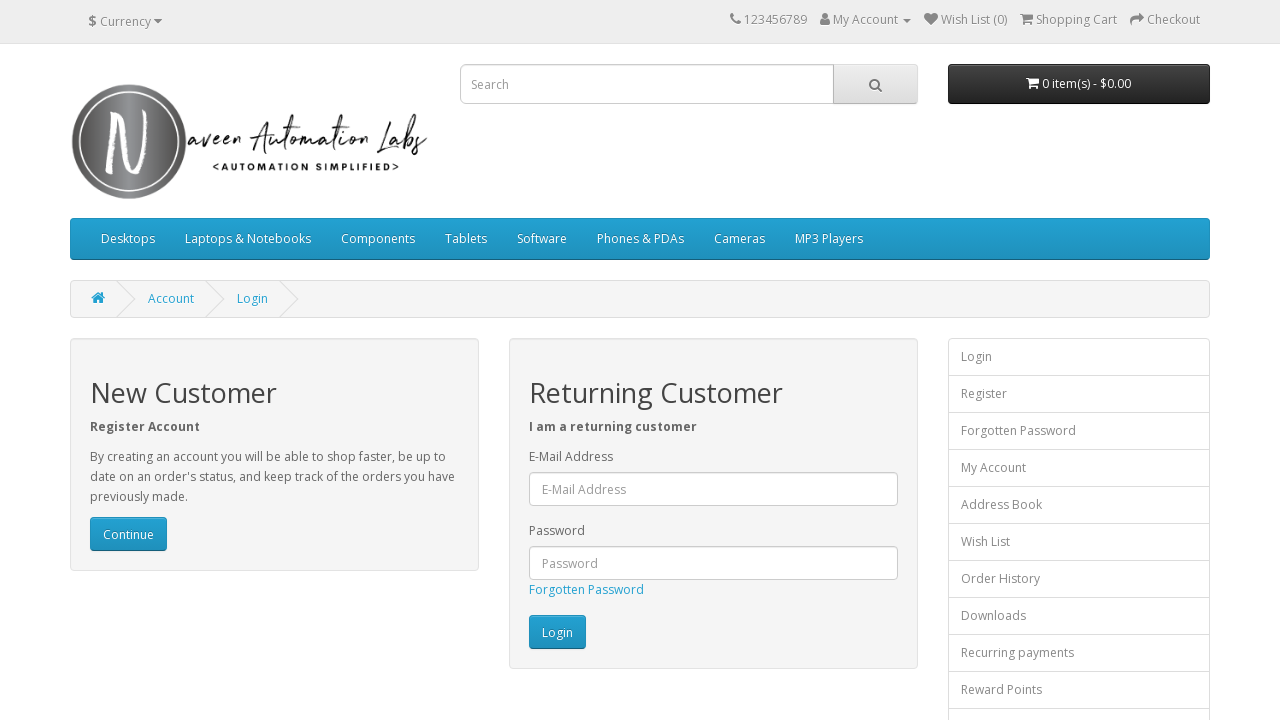

Typed character 'T' with 500ms delay on xpath=//input[@name='search']
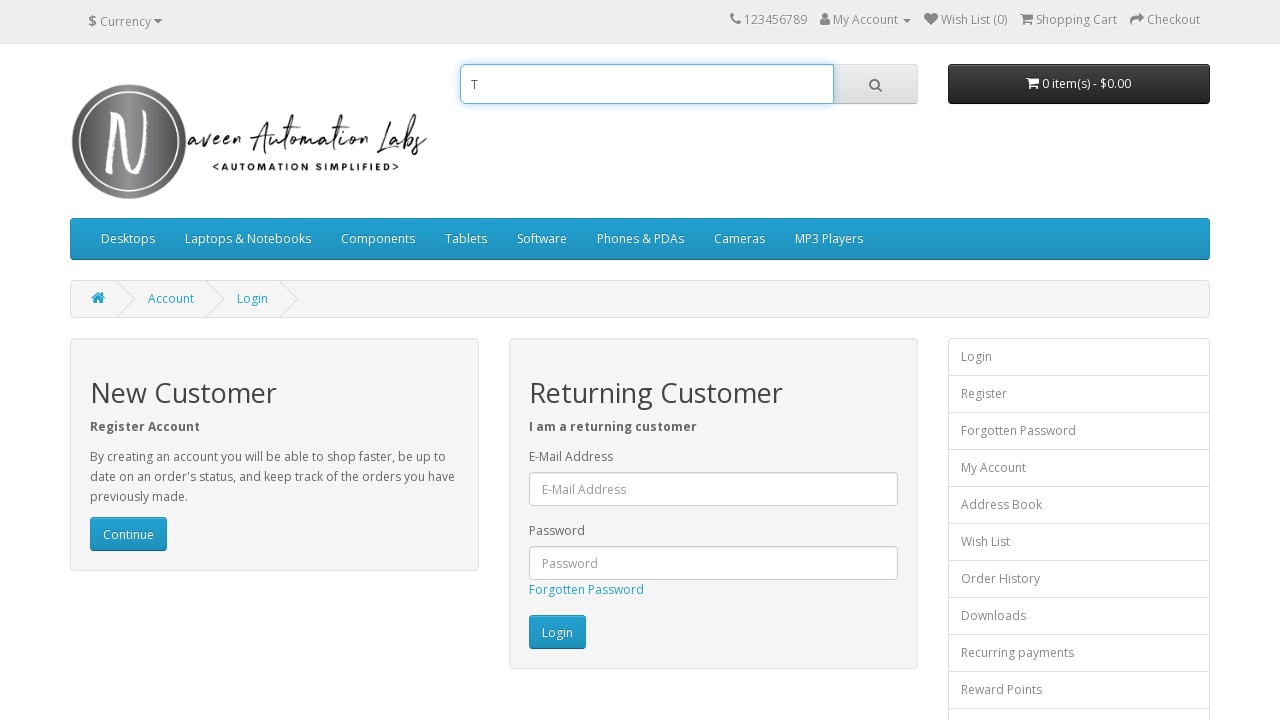

Typed character 'r' with 500ms delay on xpath=//input[@name='search']
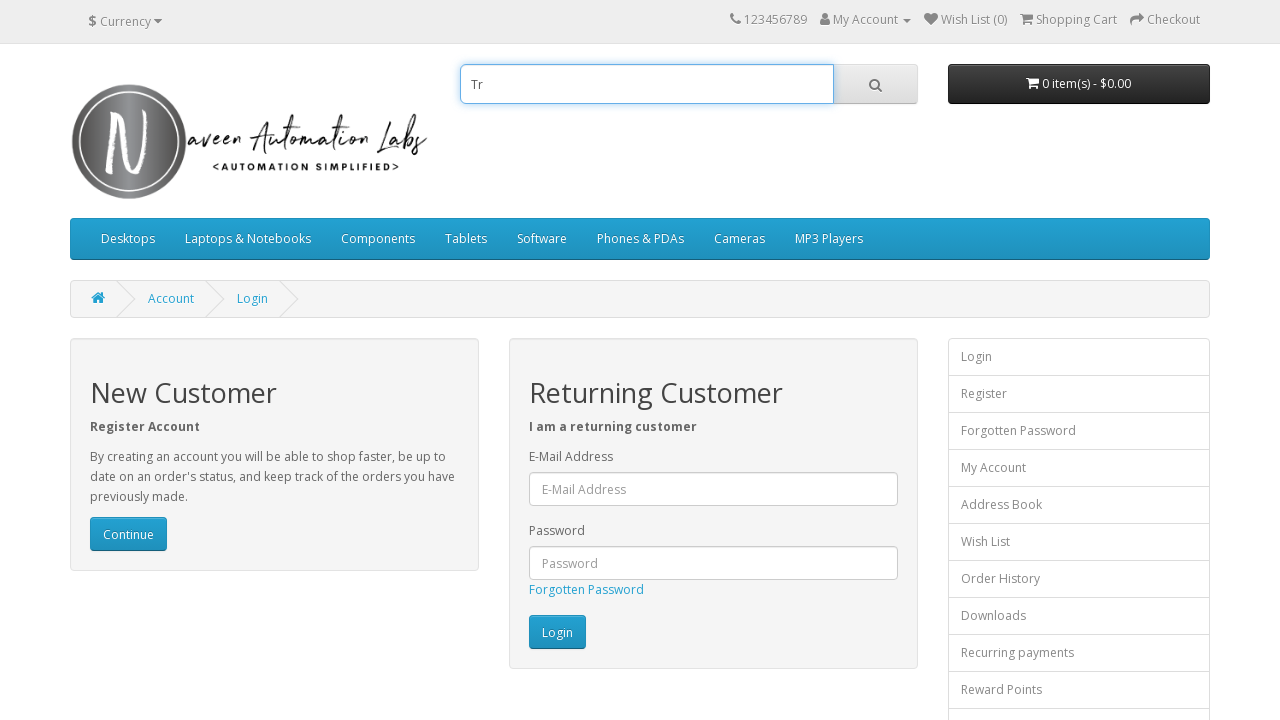

Typed character 'i' with 500ms delay on xpath=//input[@name='search']
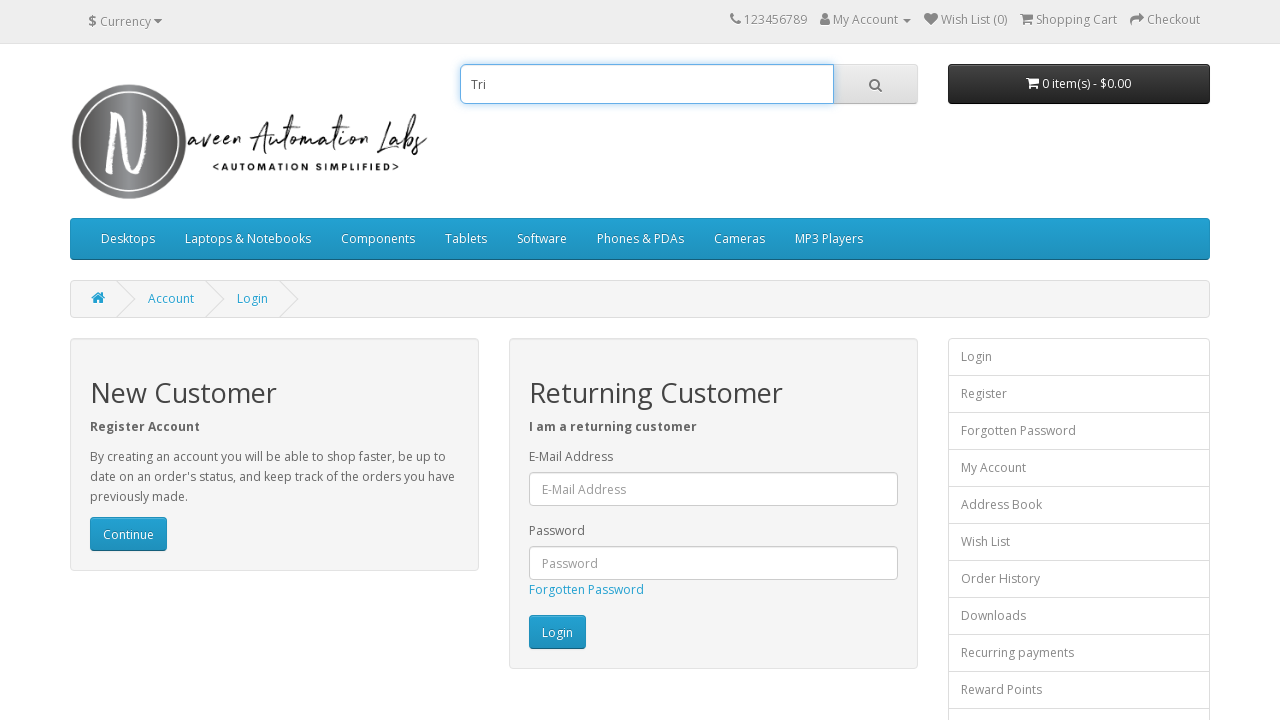

Typed character 'n' with 500ms delay on xpath=//input[@name='search']
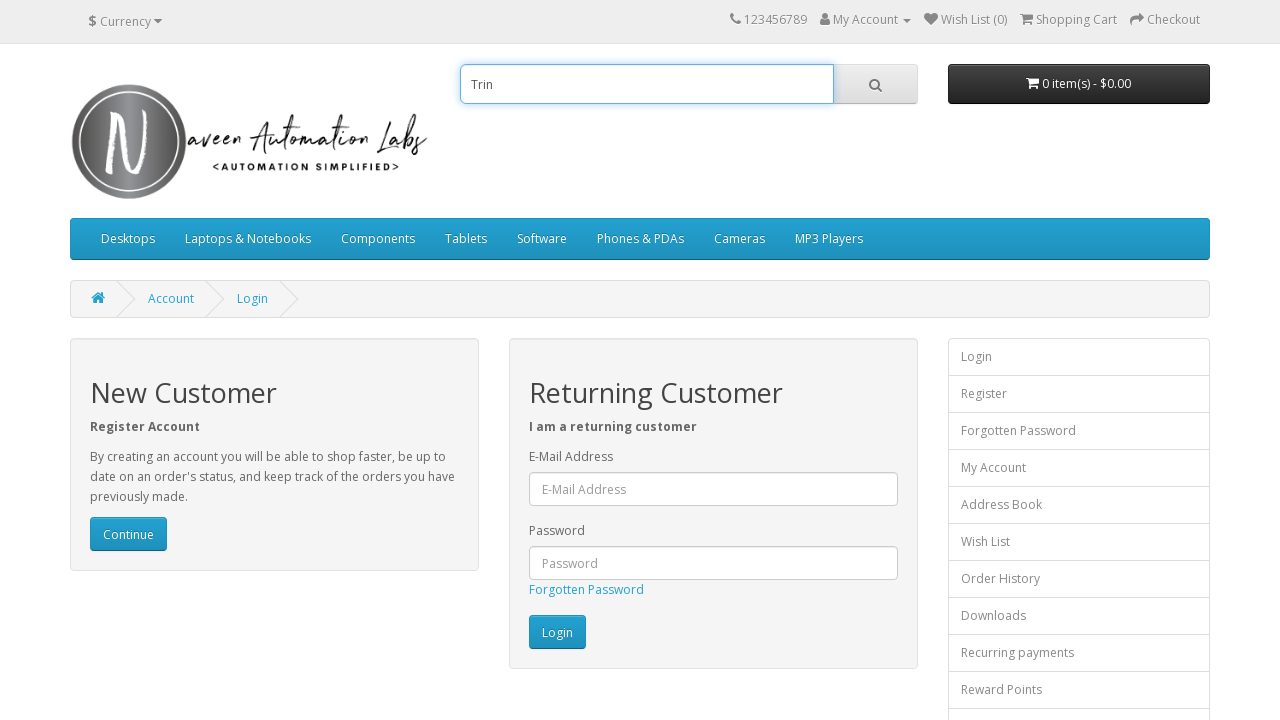

Typed character 'a' with 500ms delay on xpath=//input[@name='search']
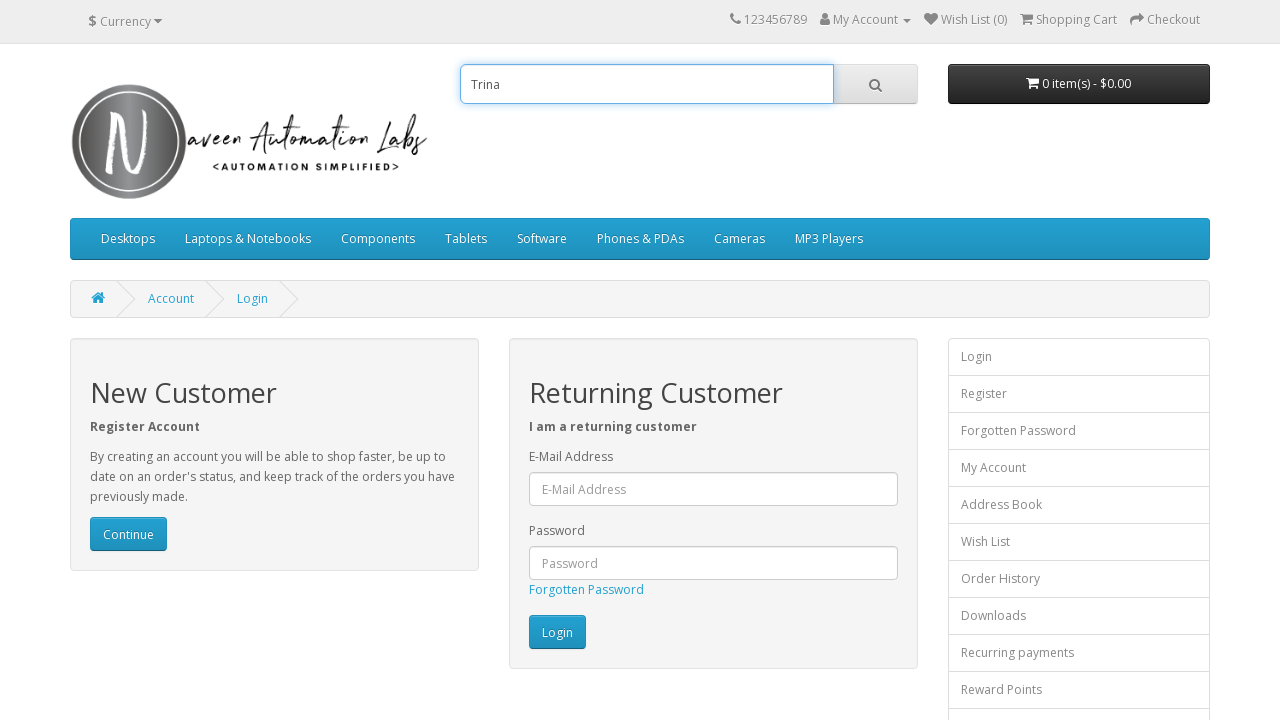

Typed character 't' with 500ms delay on xpath=//input[@name='search']
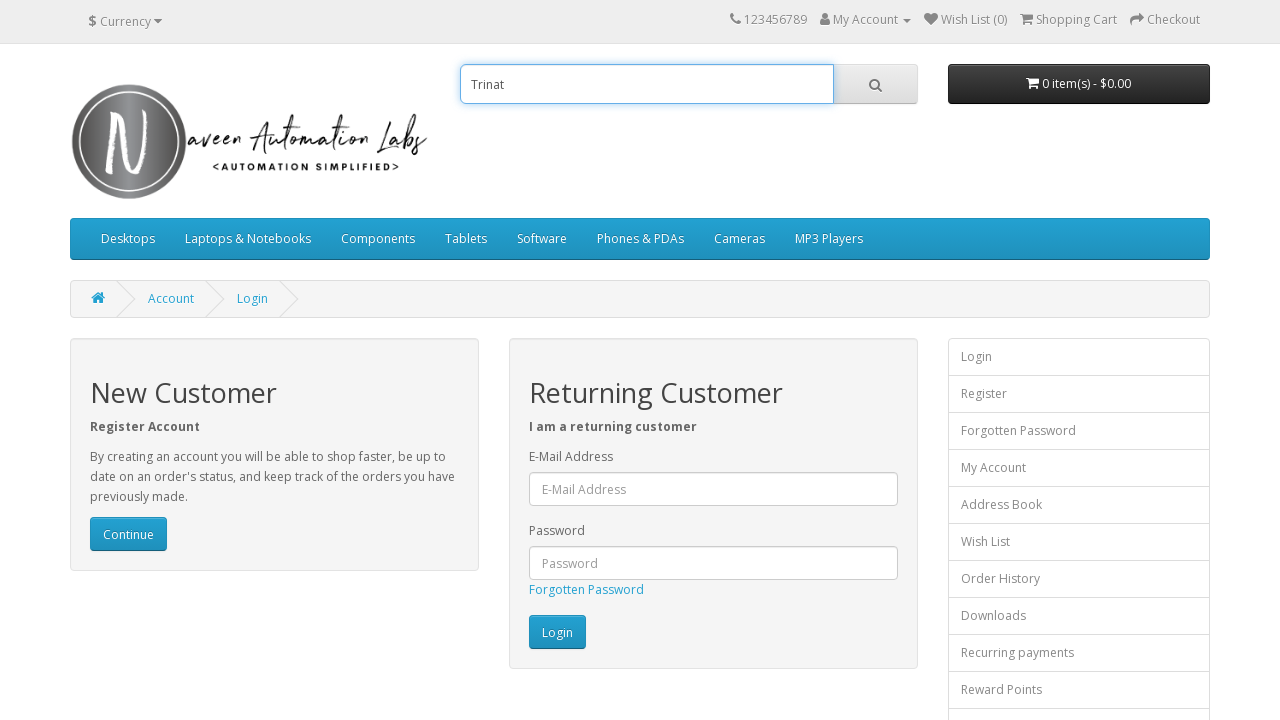

Typed character 'h' with 500ms delay on xpath=//input[@name='search']
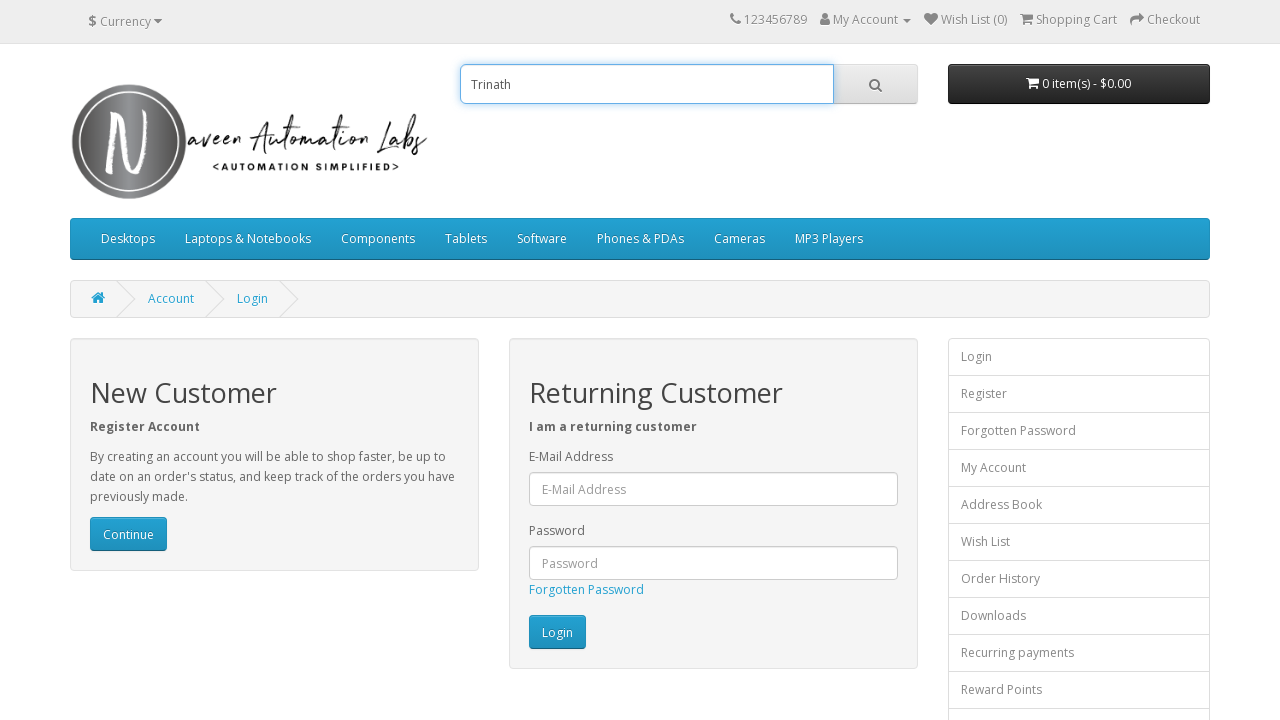

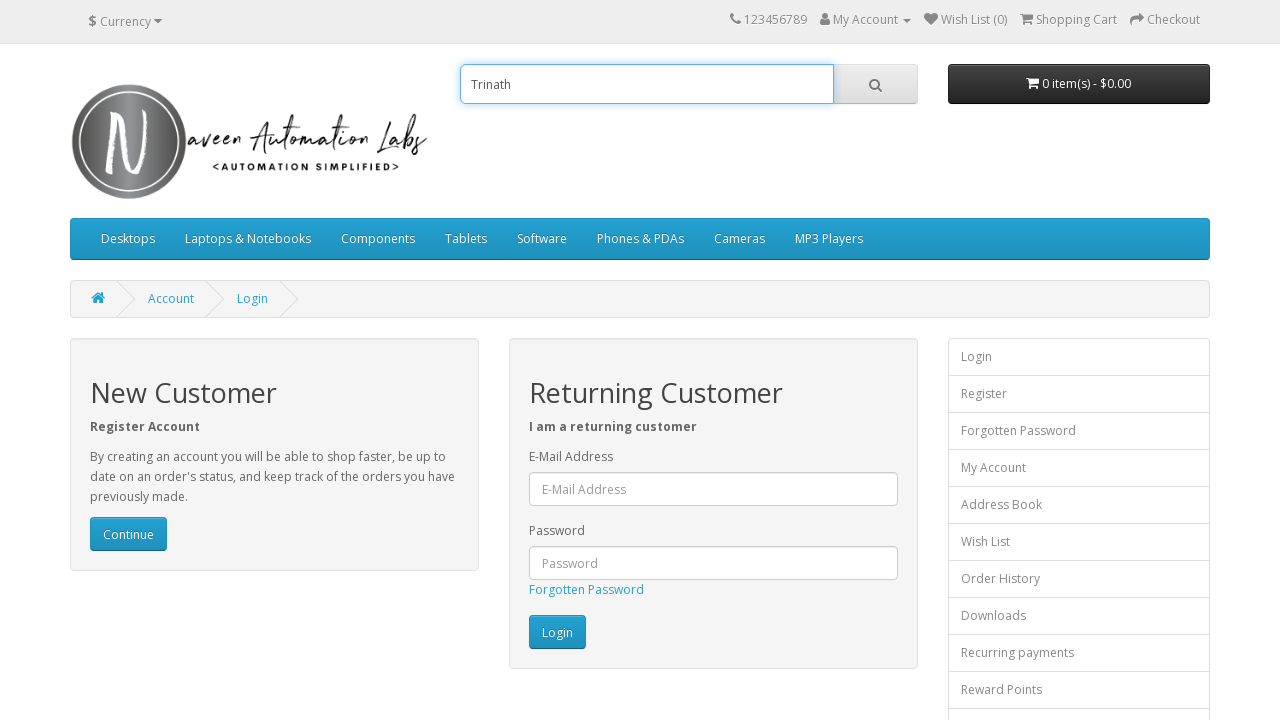